Tests sorting the Due column using semantic class selectors on a table with better markup

Starting URL: http://the-internet.herokuapp.com/tables

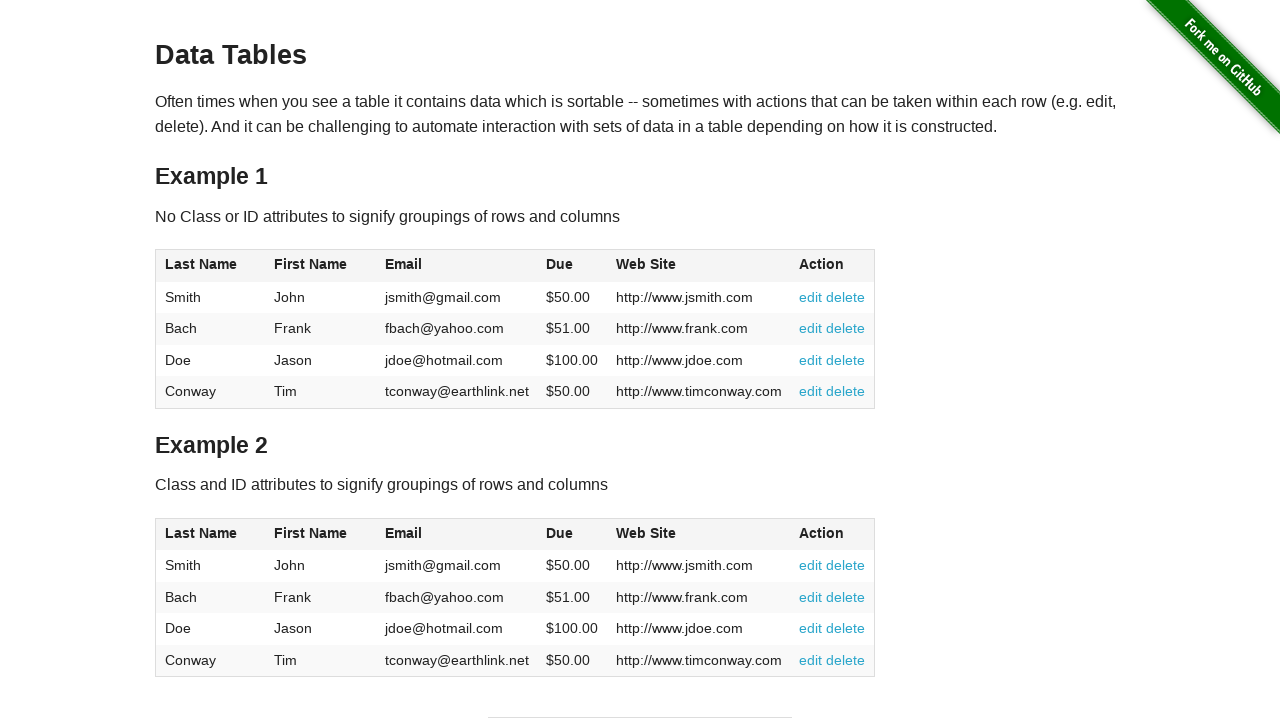

Clicked Due column header to sort table at (560, 533) on #table2 thead .dues
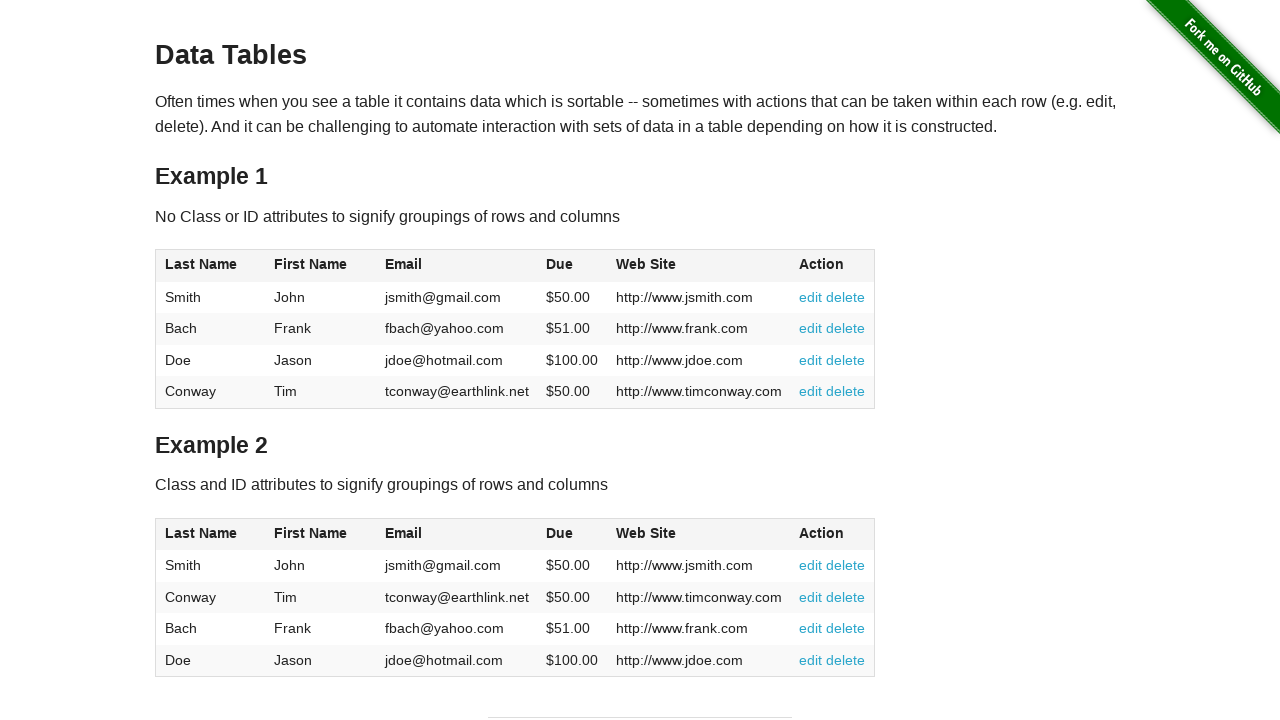

Verified table body with Due column data is loaded
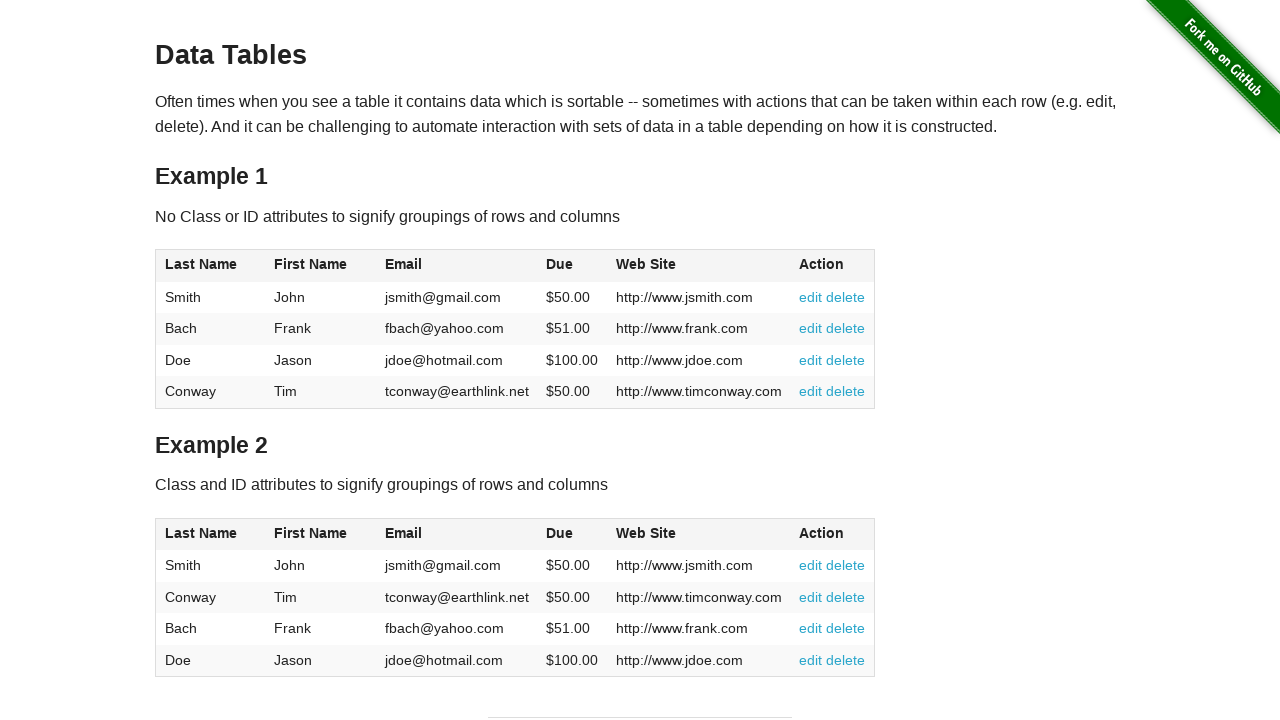

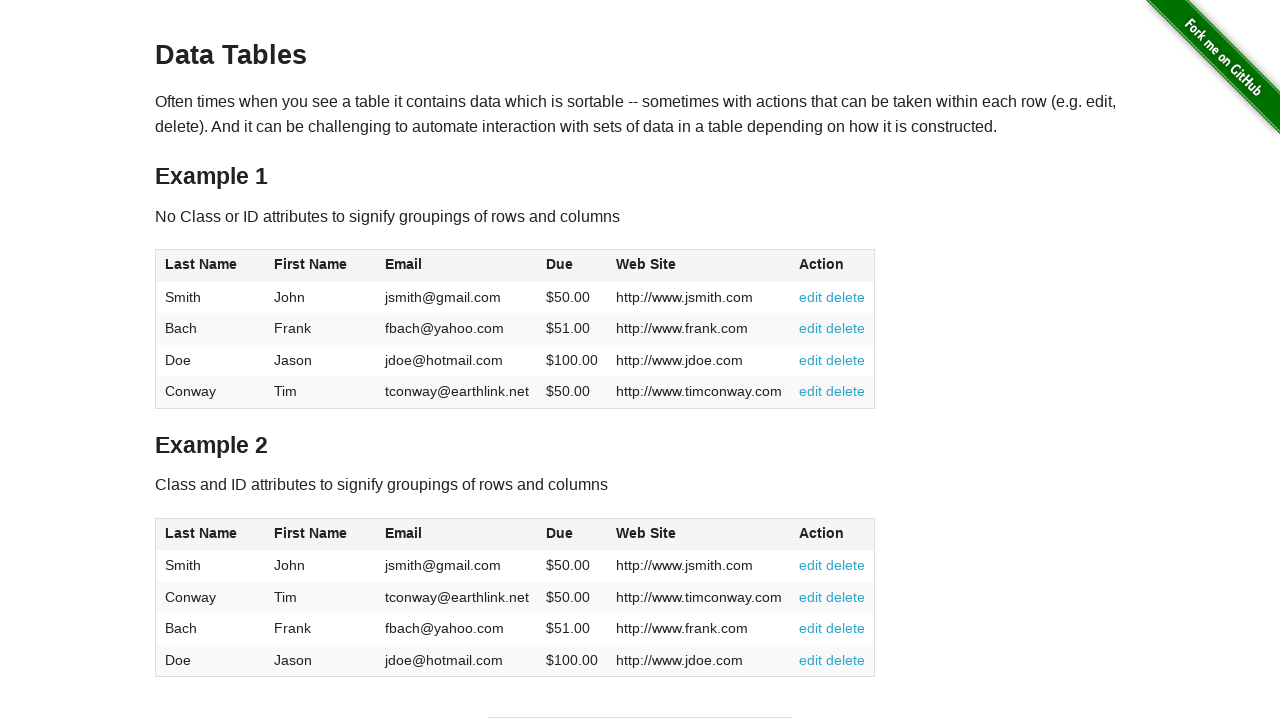